Tests navigation to password recovery page by clicking forgot password link

Starting URL: https://b2c.passport.rt.ru

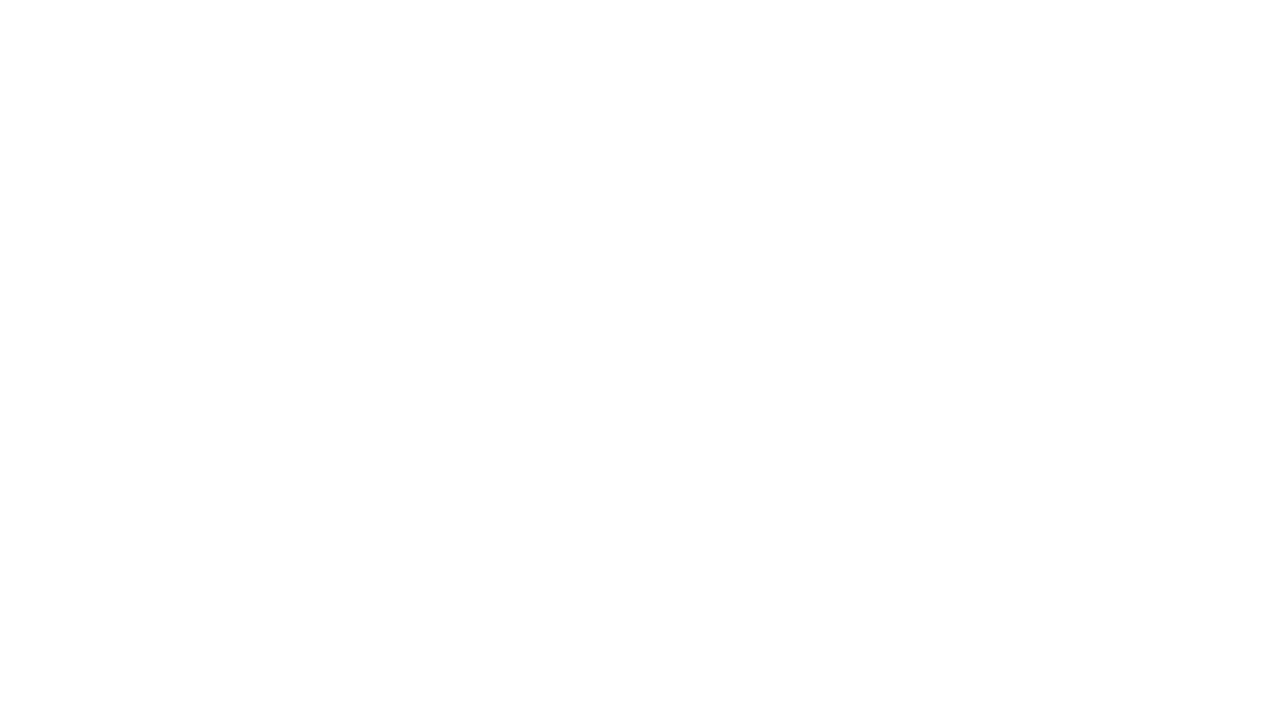

Clicked forgot password link at (1102, 365) on #forgot_password
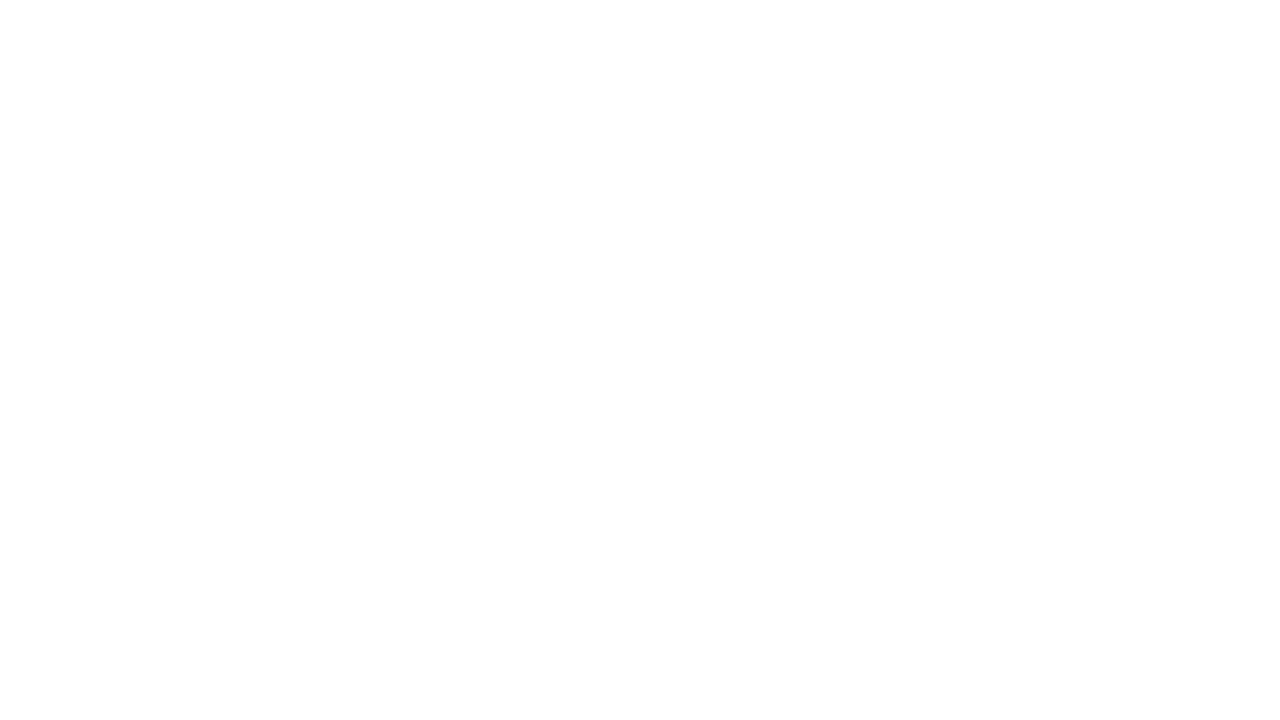

Password recovery page loaded with title 'Восстановление пароля'
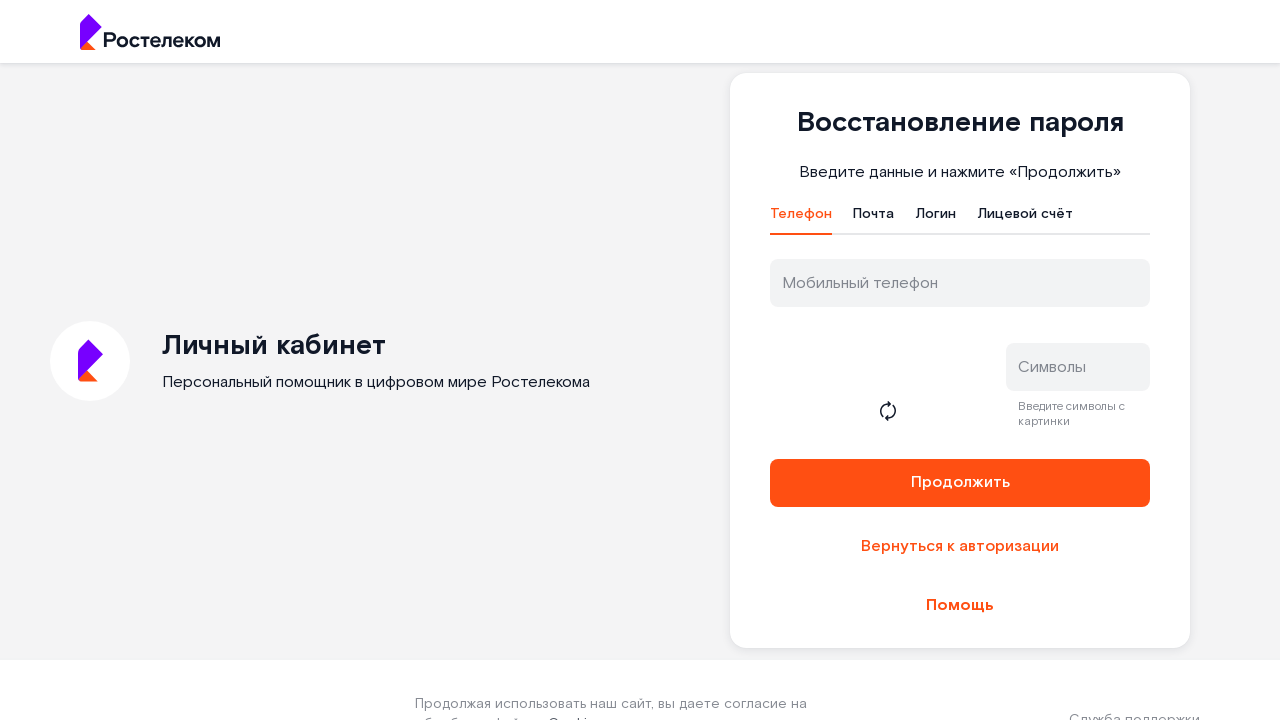

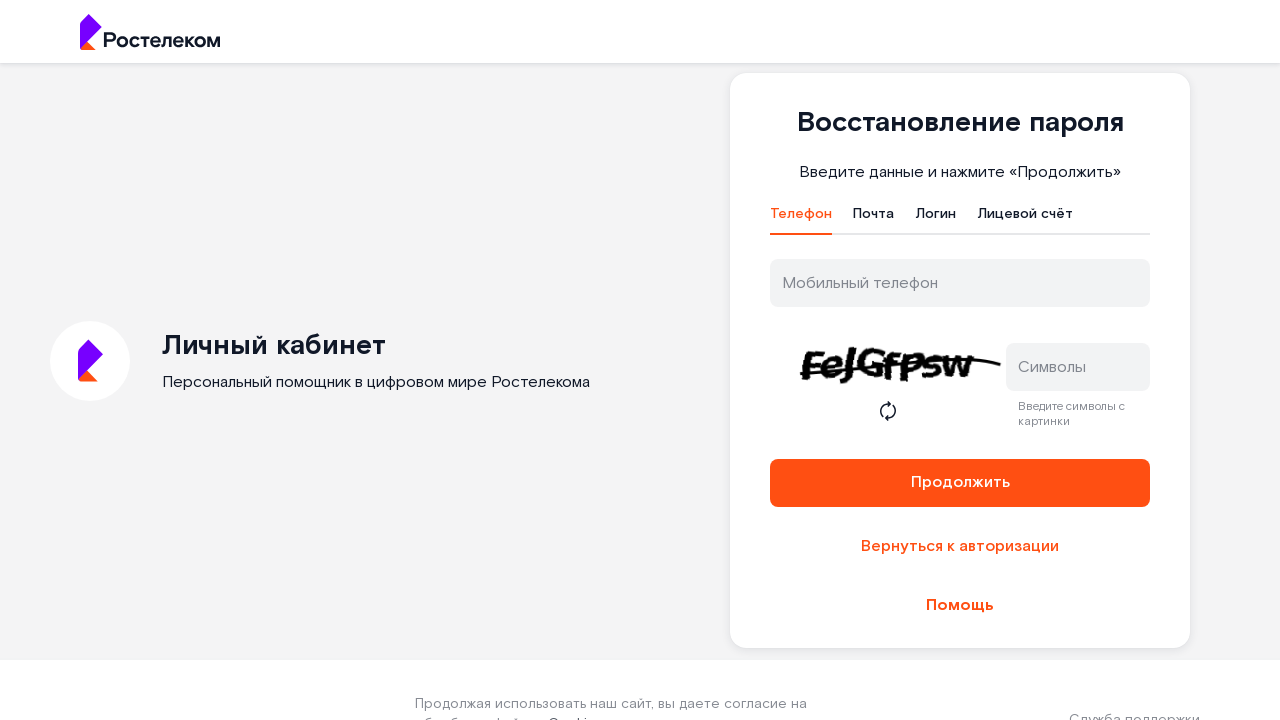